Navigates to W3Schools HTML tables tutorial page and verifies that the example table is loaded and visible with its rows.

Starting URL: https://www.w3schools.com/html/html_tables.asp

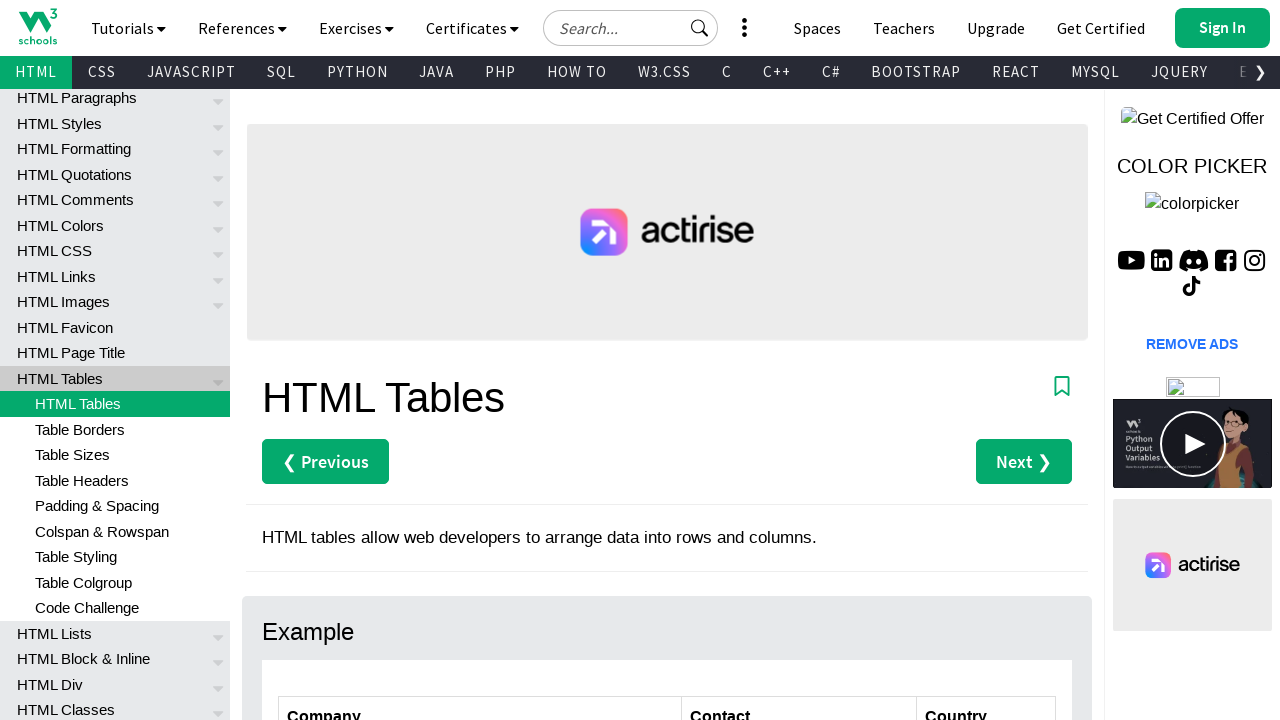

Navigated to W3Schools HTML tables tutorial page
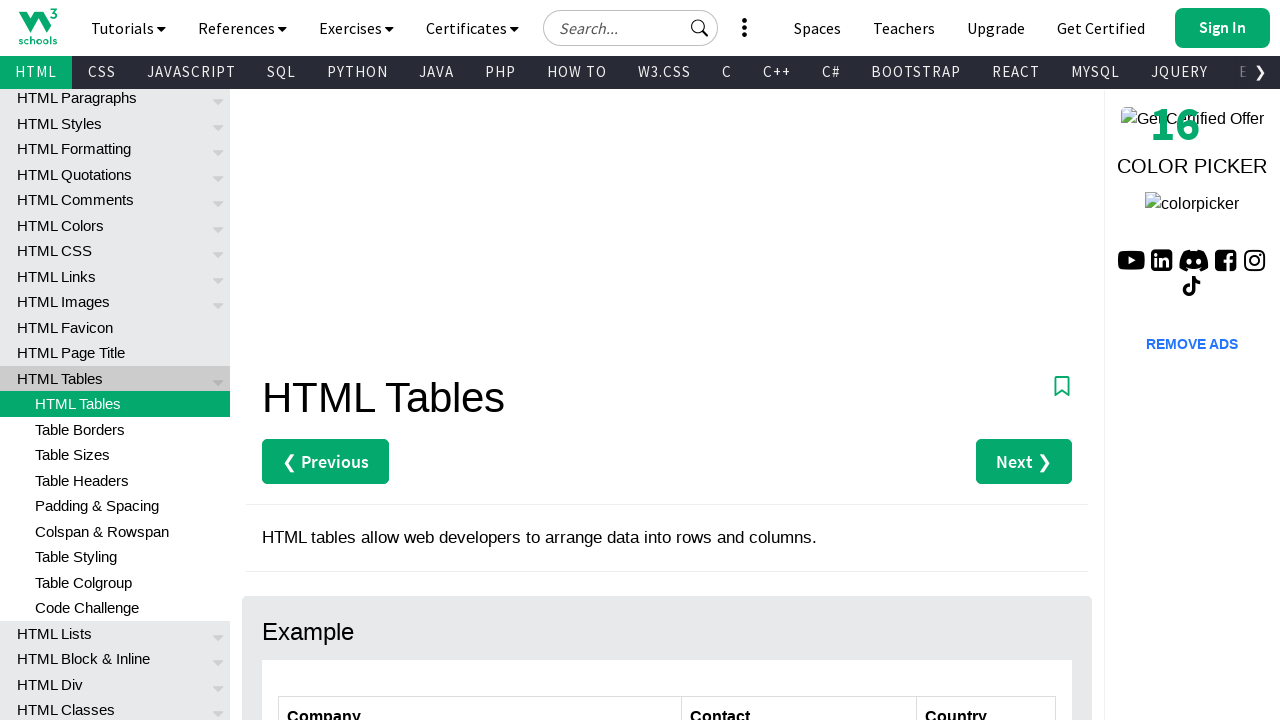

Example table loaded and visible
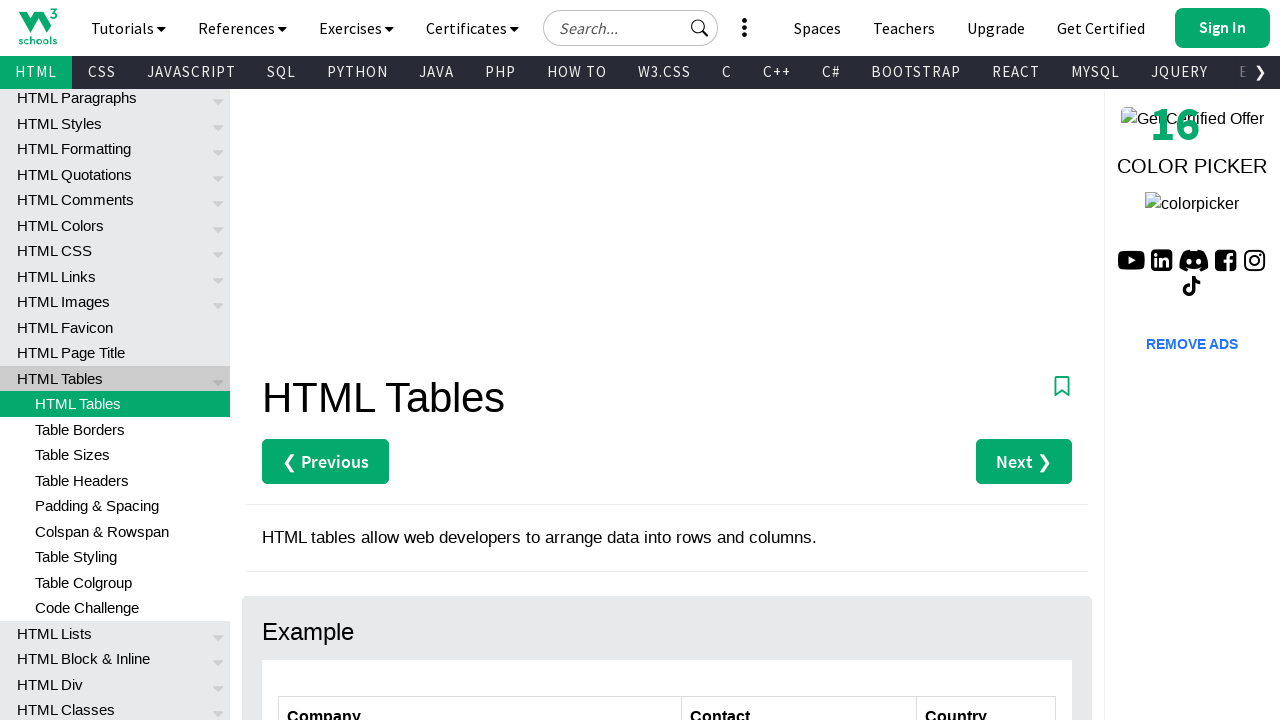

Located table rows using XPath selector
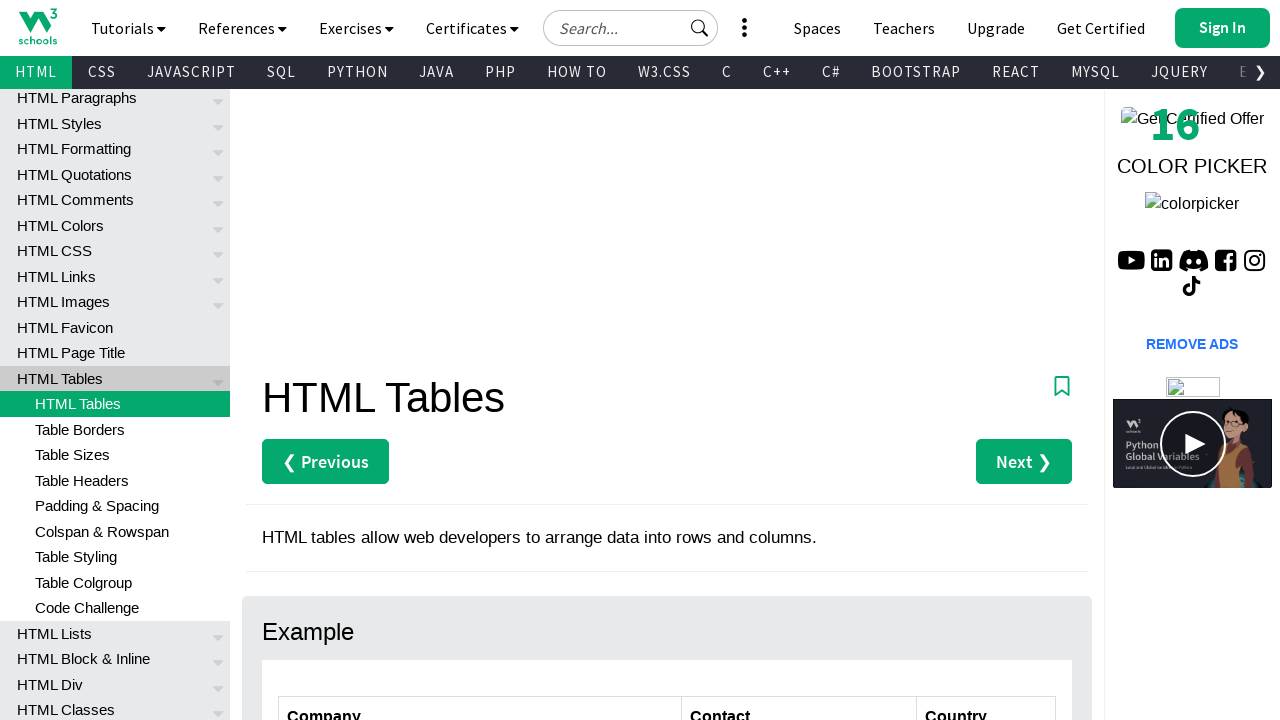

First table row is visible
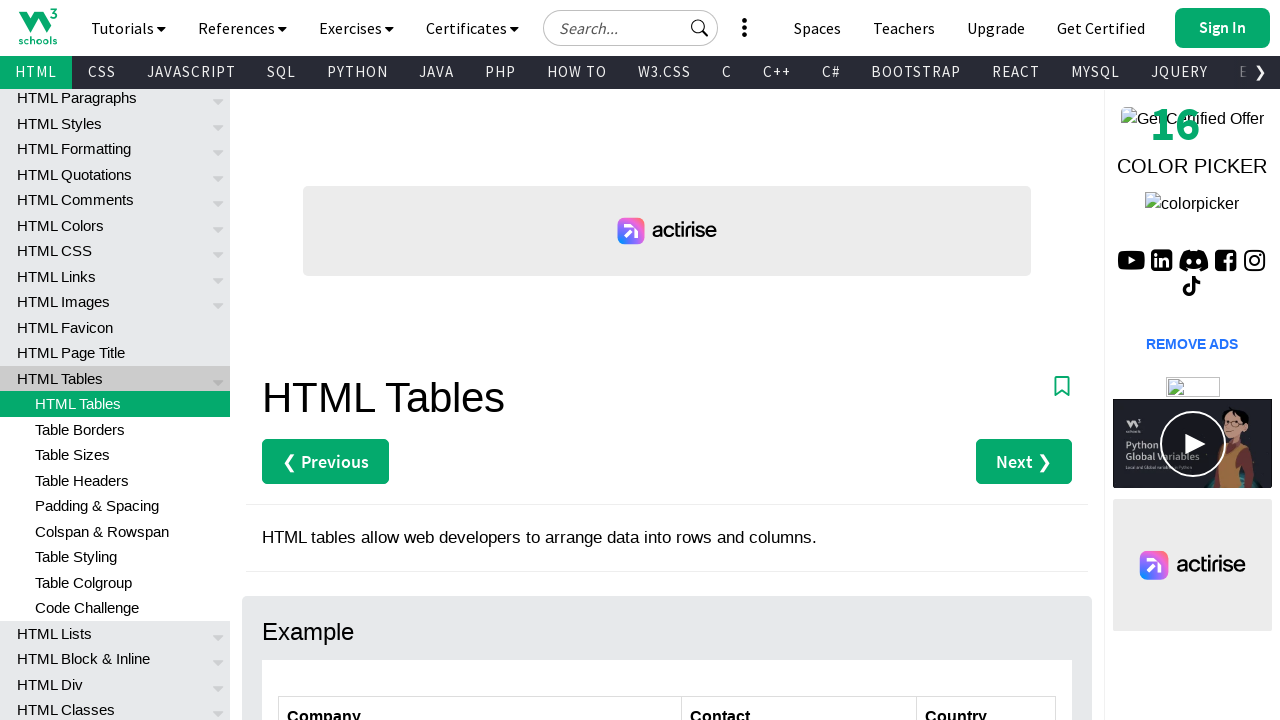

Verified that table contains at least one row
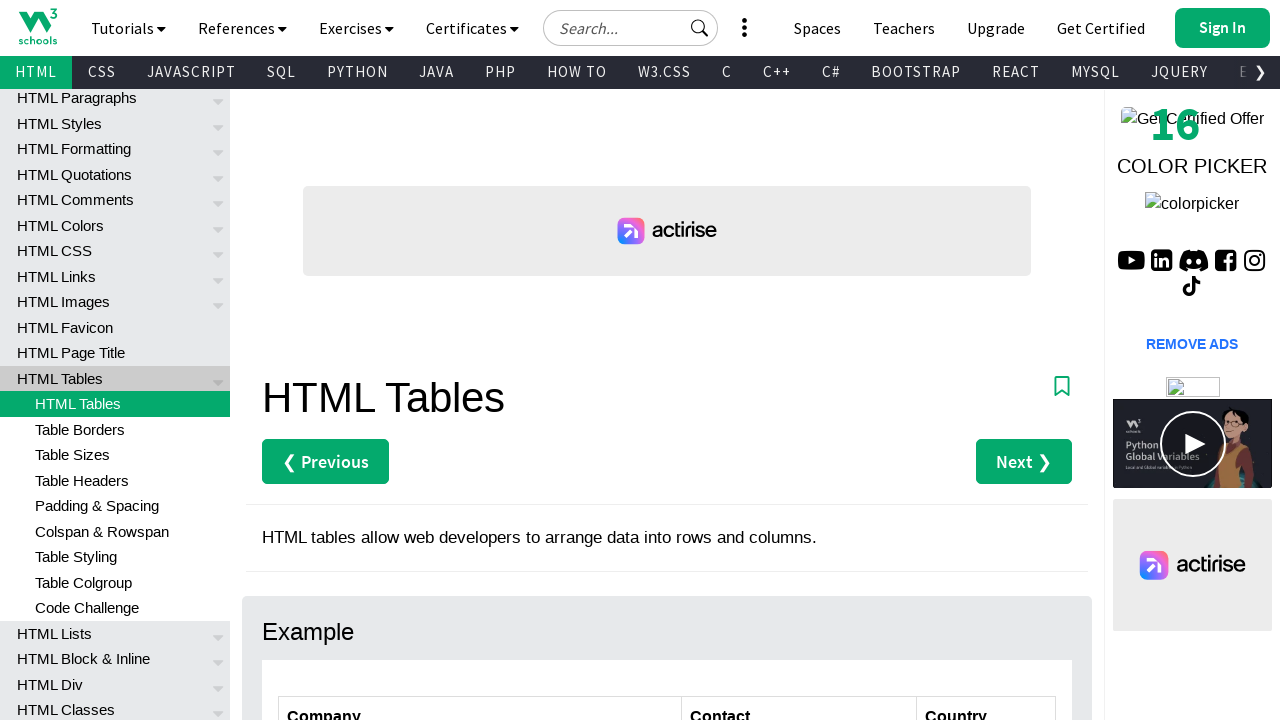

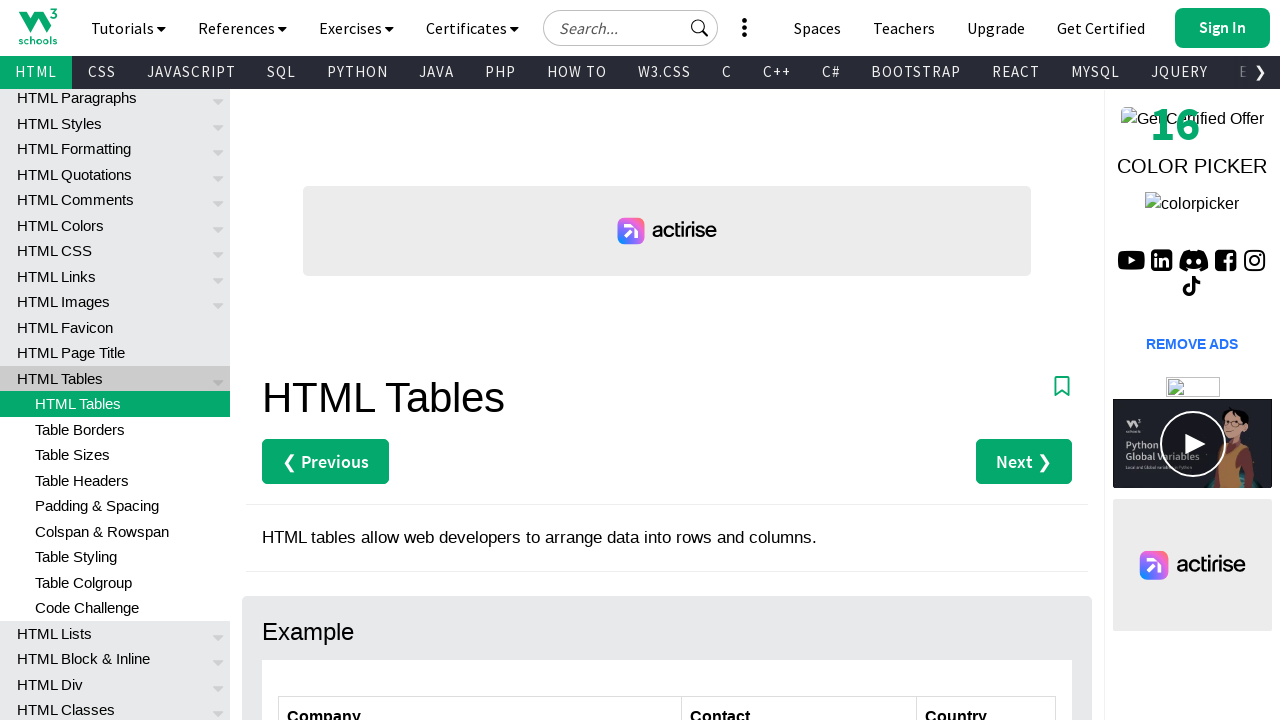